Tests scrolling an element into view using scrollIntoViewIfNeeded on the Inputs link

Starting URL: https://practice.cydeo.com/

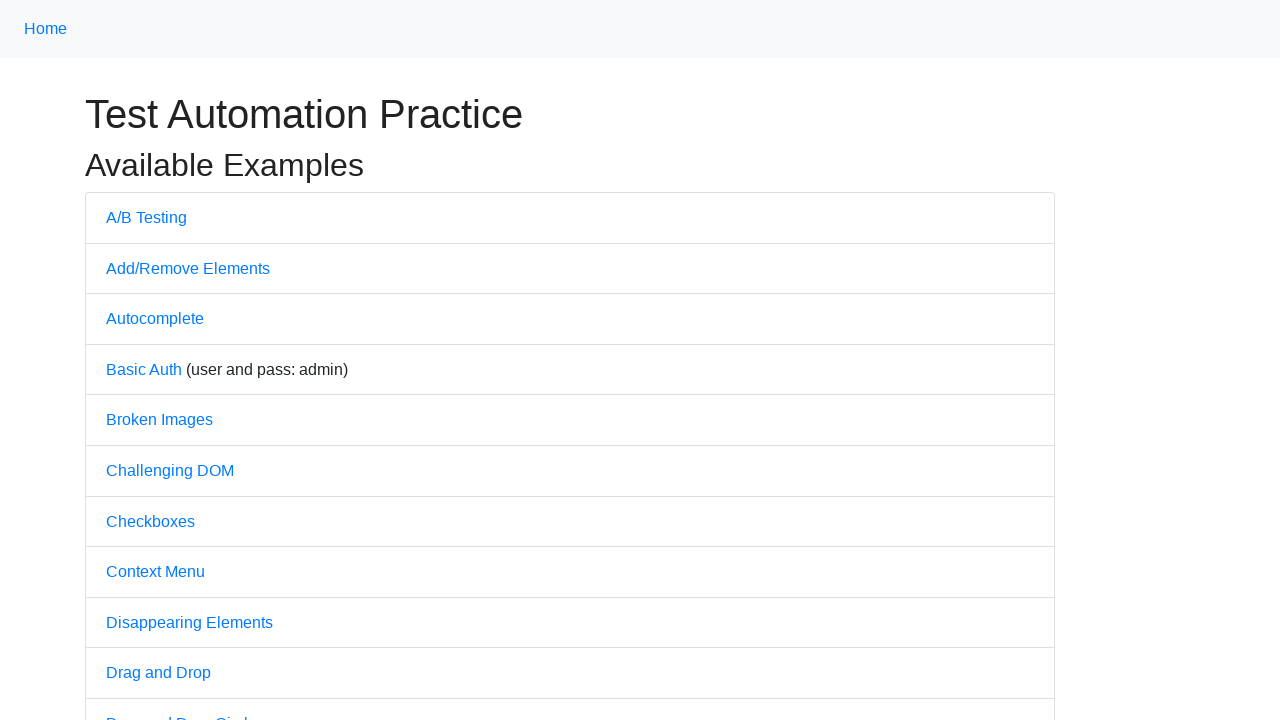

Located the Inputs link element
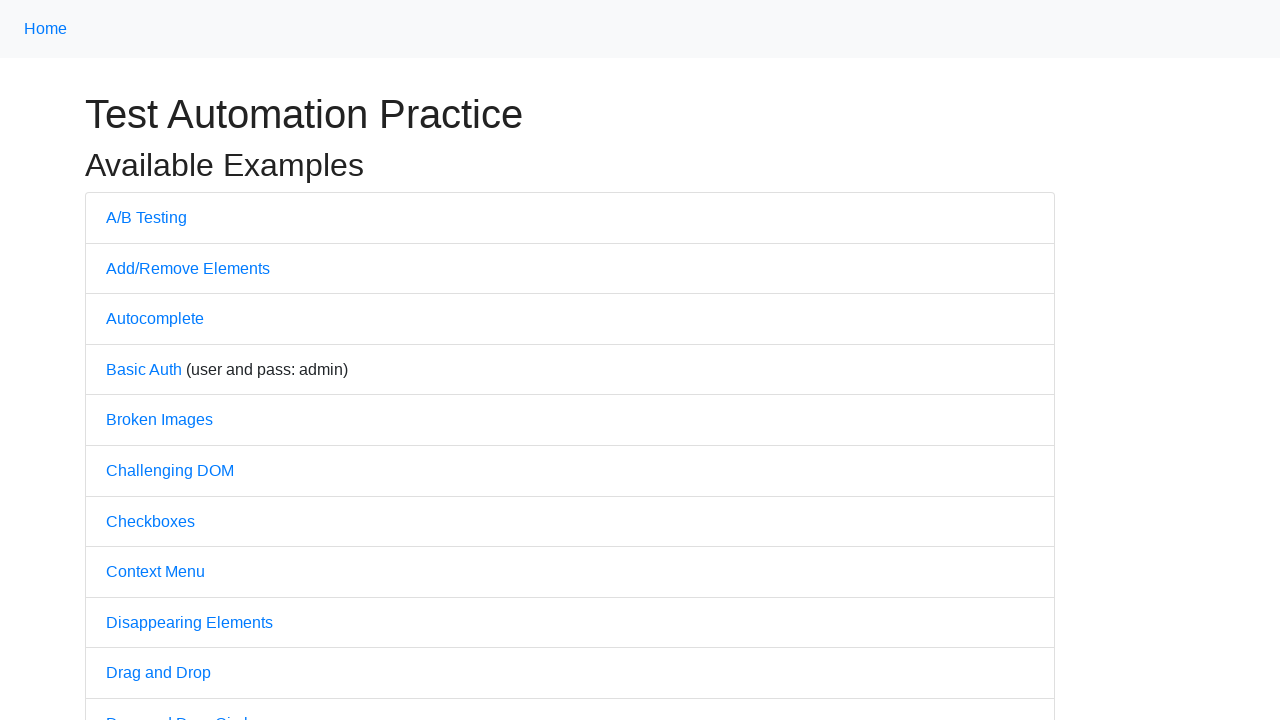

Scrolled the Inputs link into view using scrollIntoViewIfNeeded
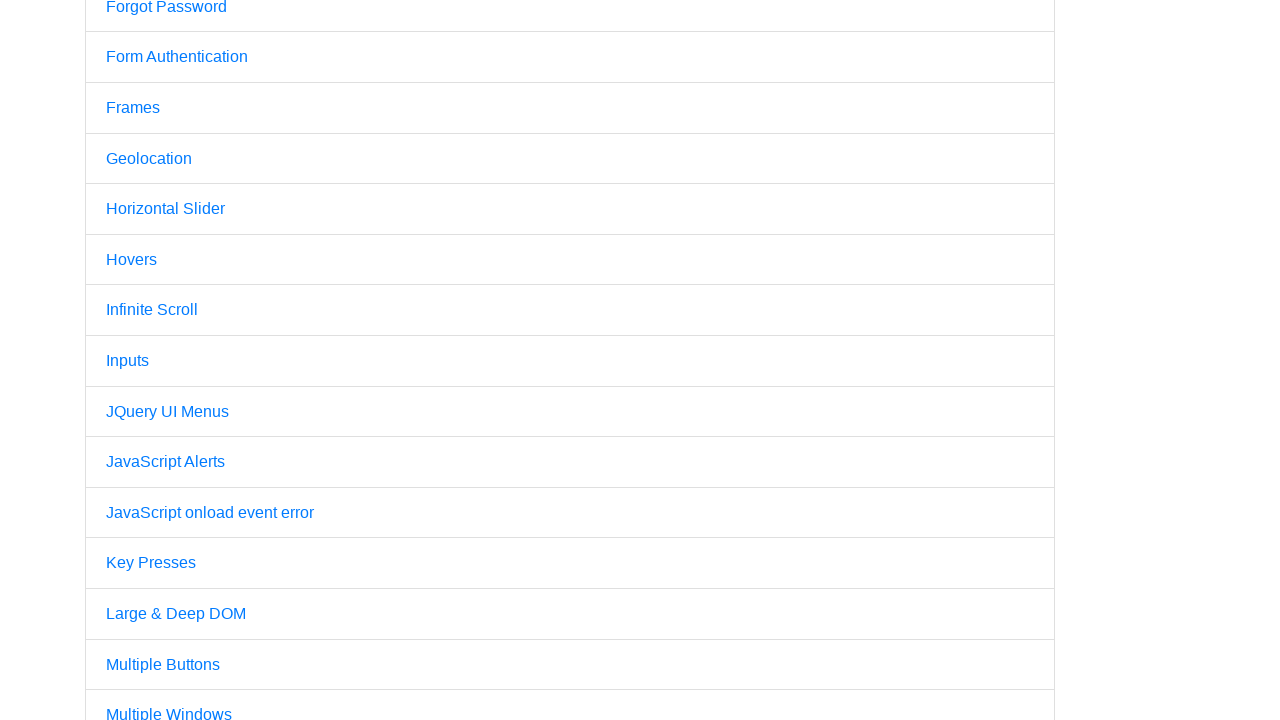

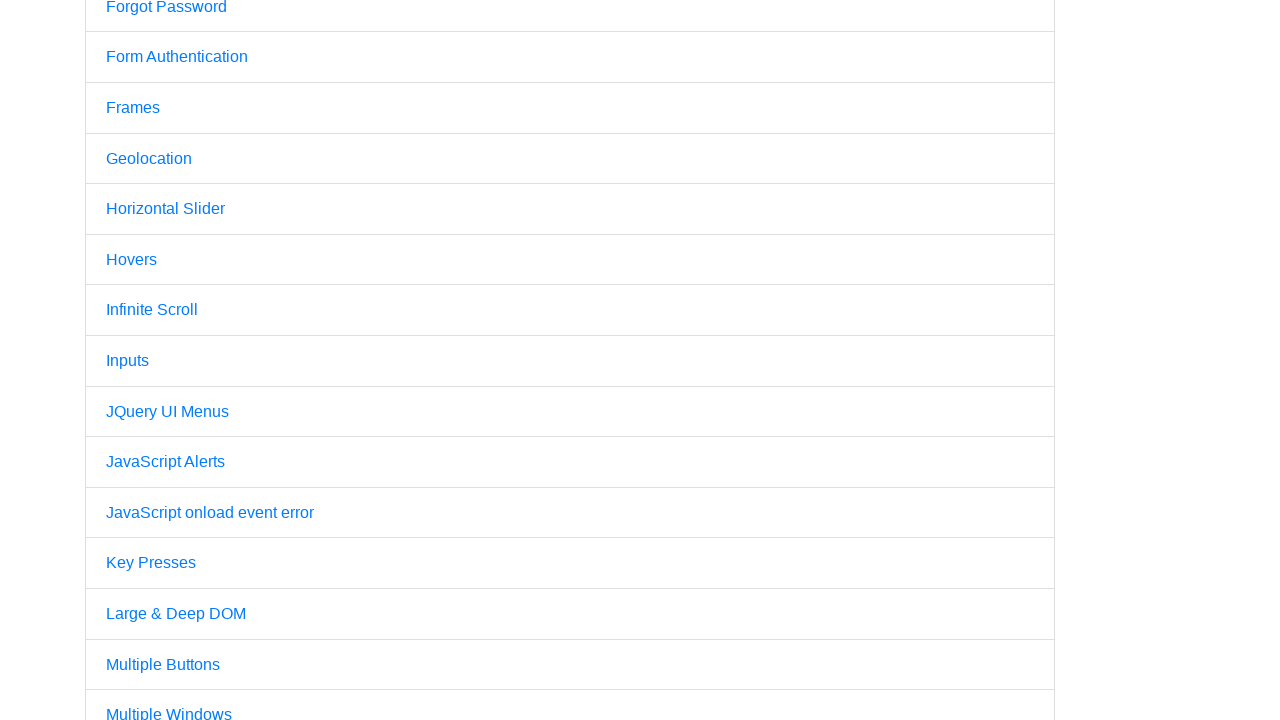